Tests window handling by clicking a link that opens a new window, switching between windows, and closing the second window

Starting URL: https://omayo.blogspot.com/

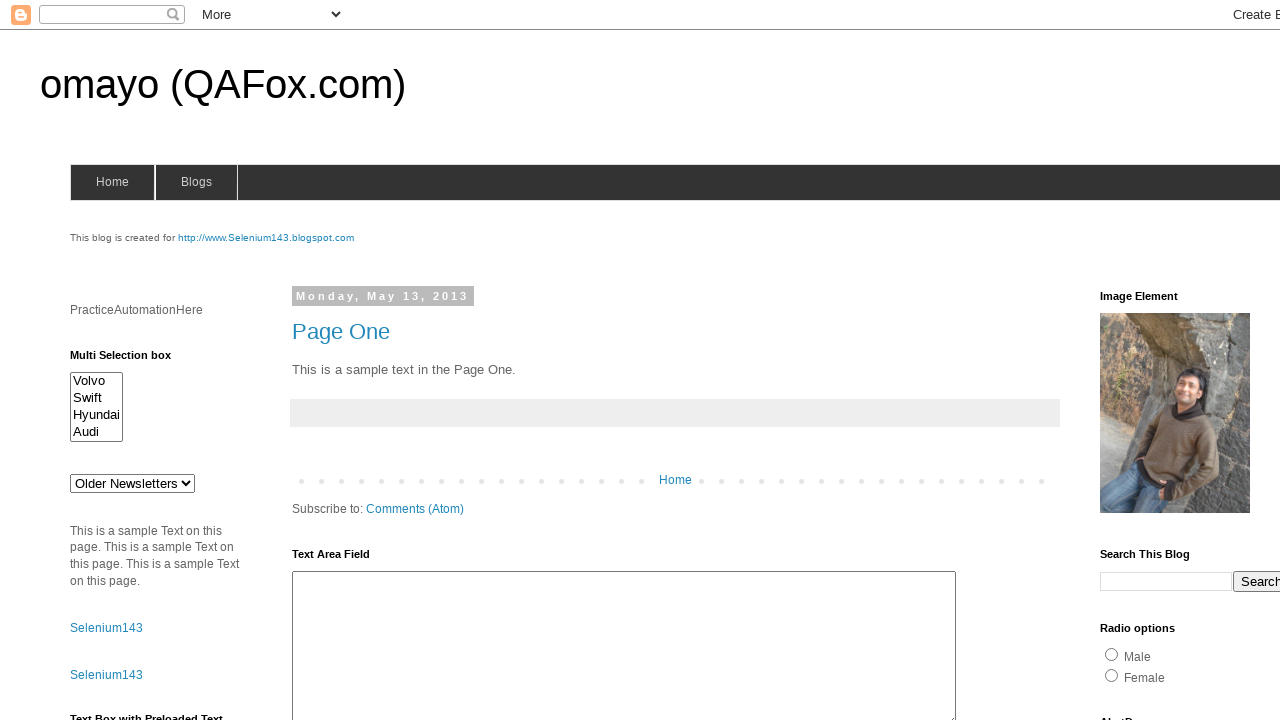

Clicked SeleniumTutorial link that opened a new window at (116, 360) on a:has-text('SeleniumTutorial')
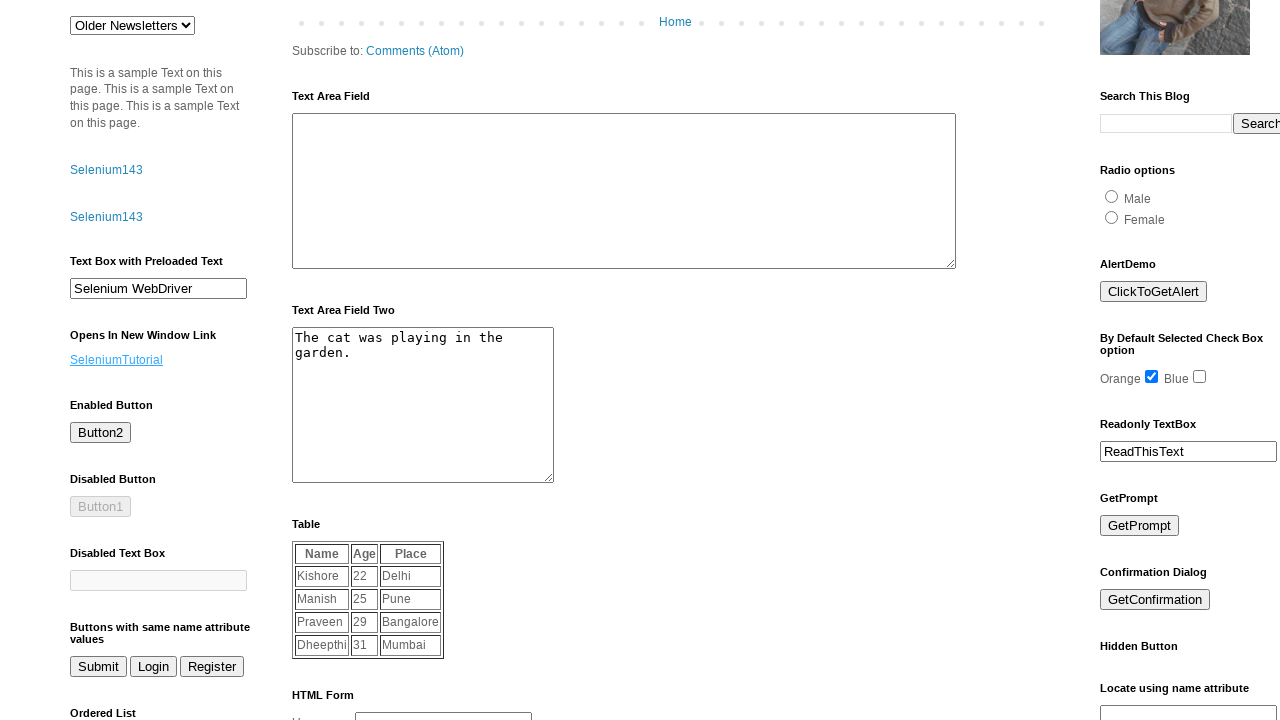

Retrieved original page title: omayo (QAFox.com)
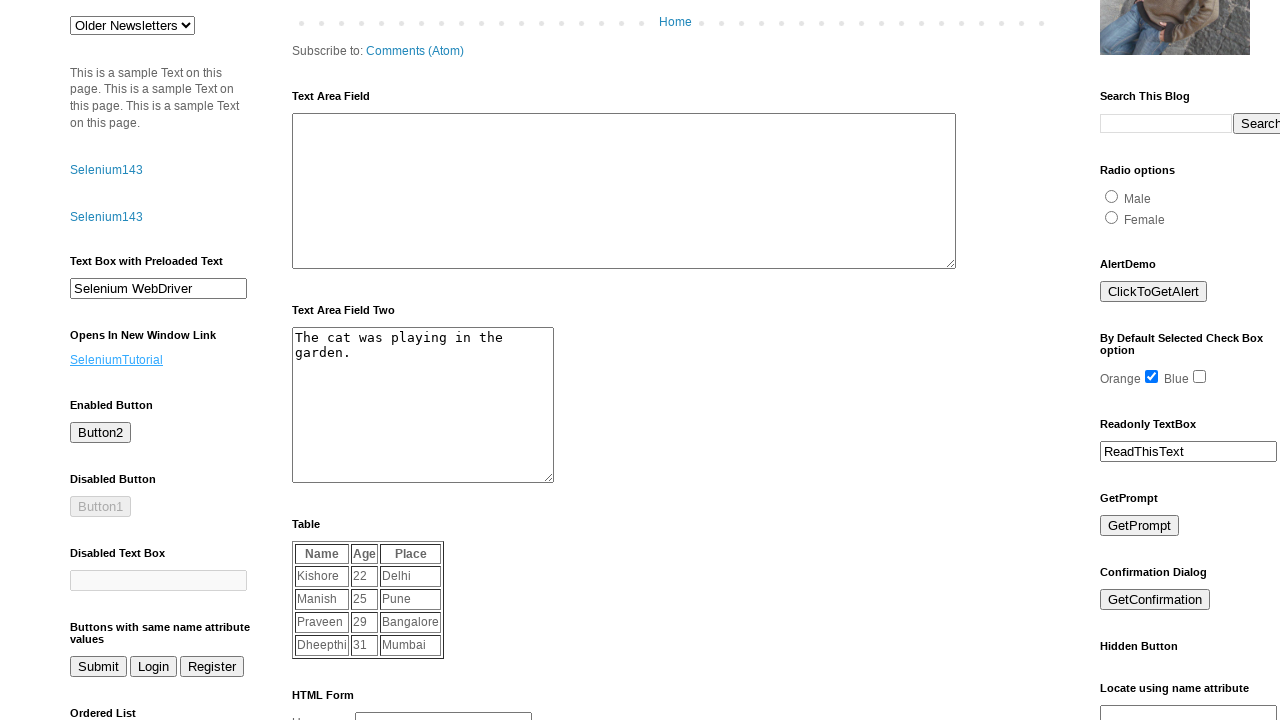

New page loaded completely
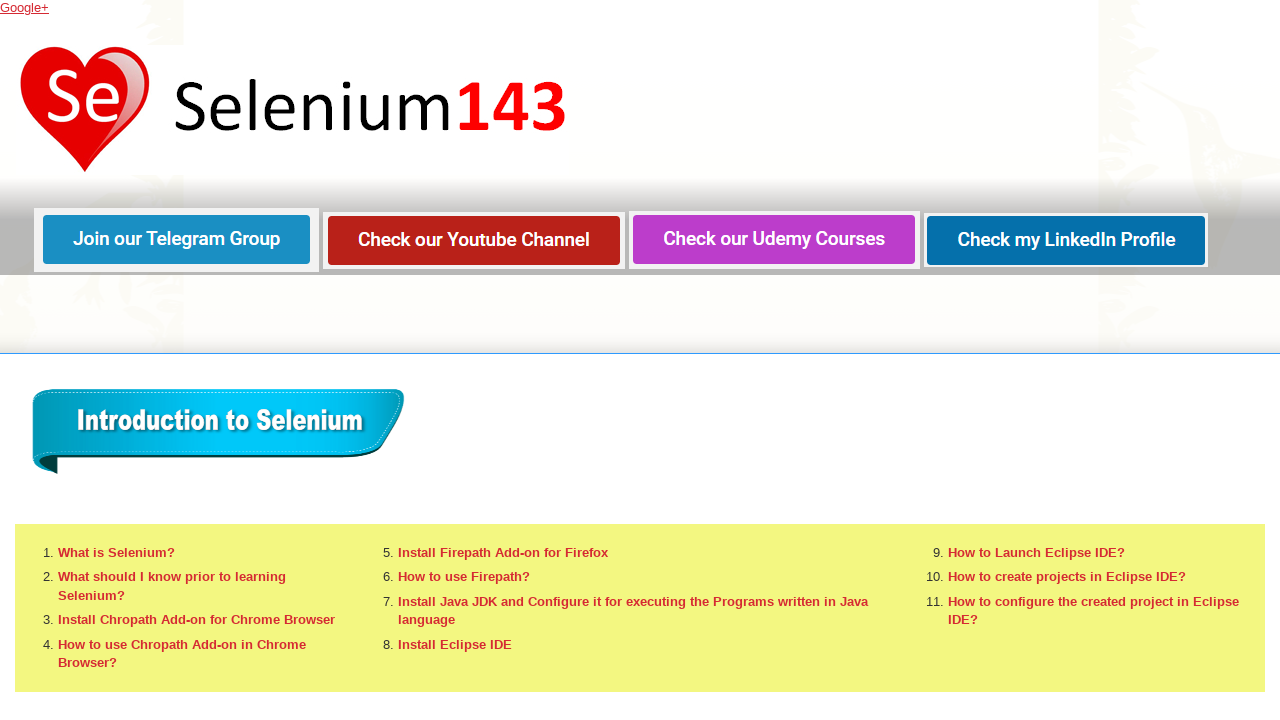

Retrieved new page title: Selenium143
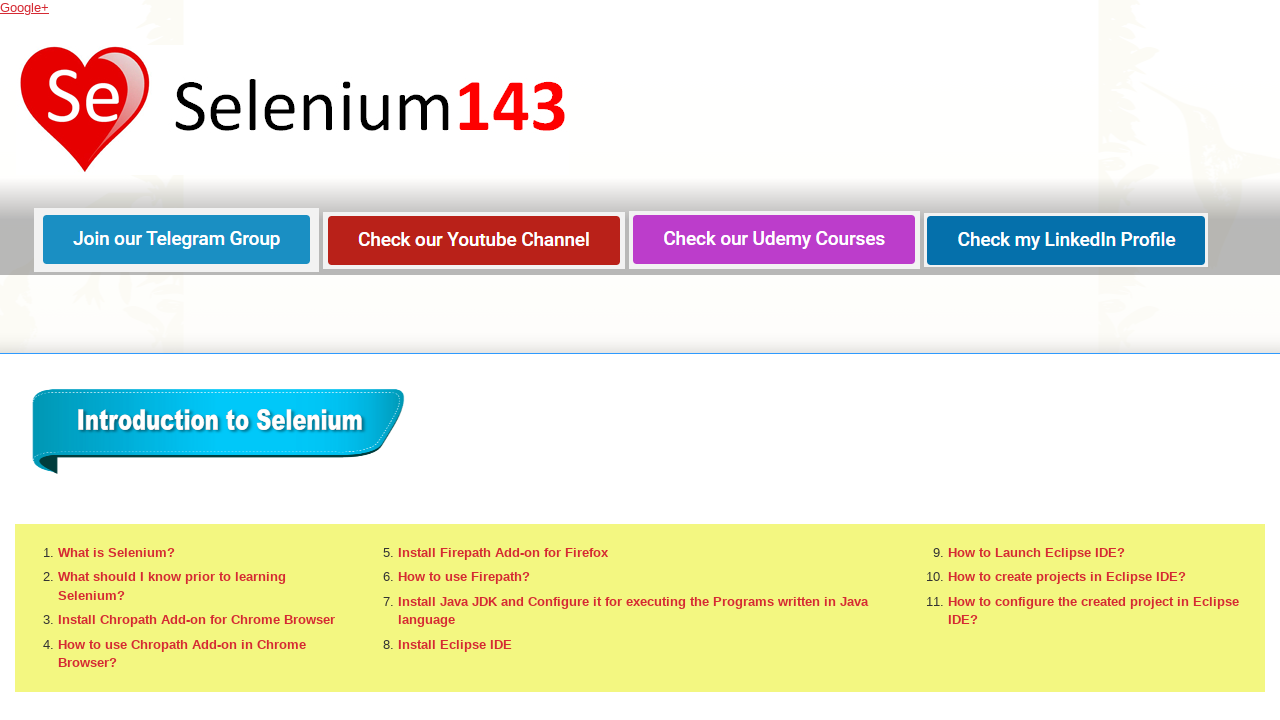

Closed the new window
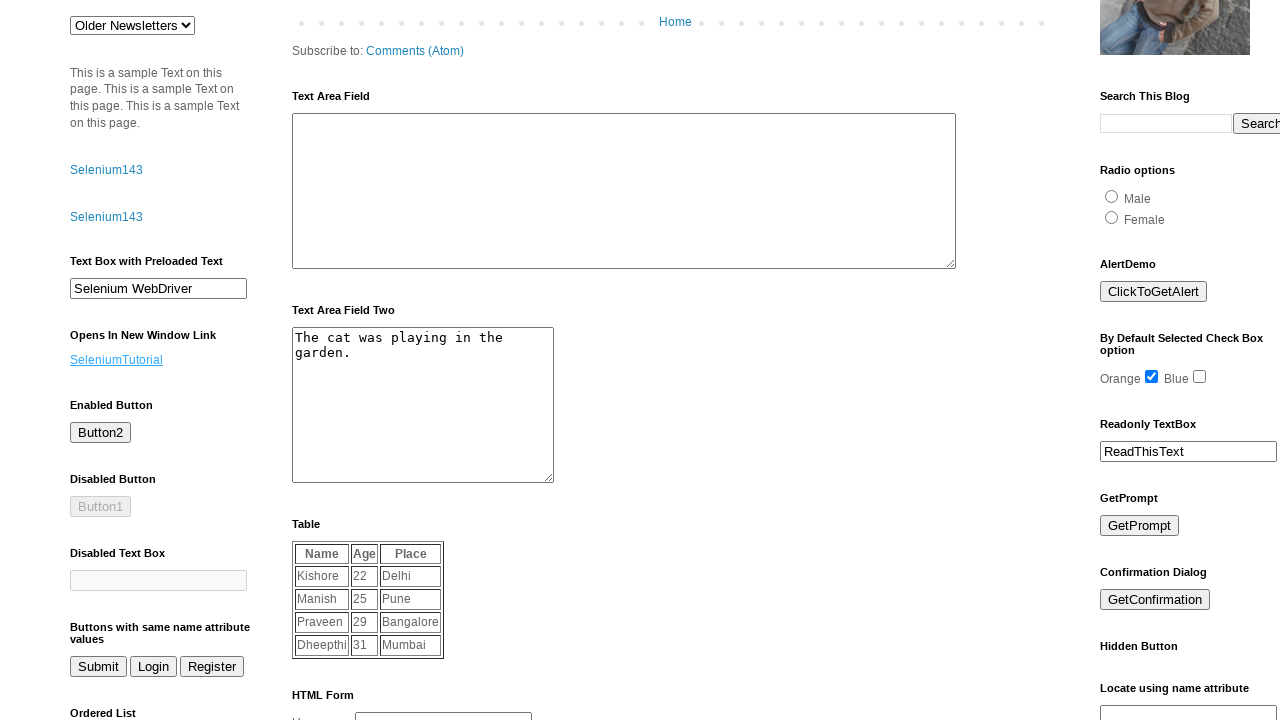

Retrieved final title from original page: omayo (QAFox.com)
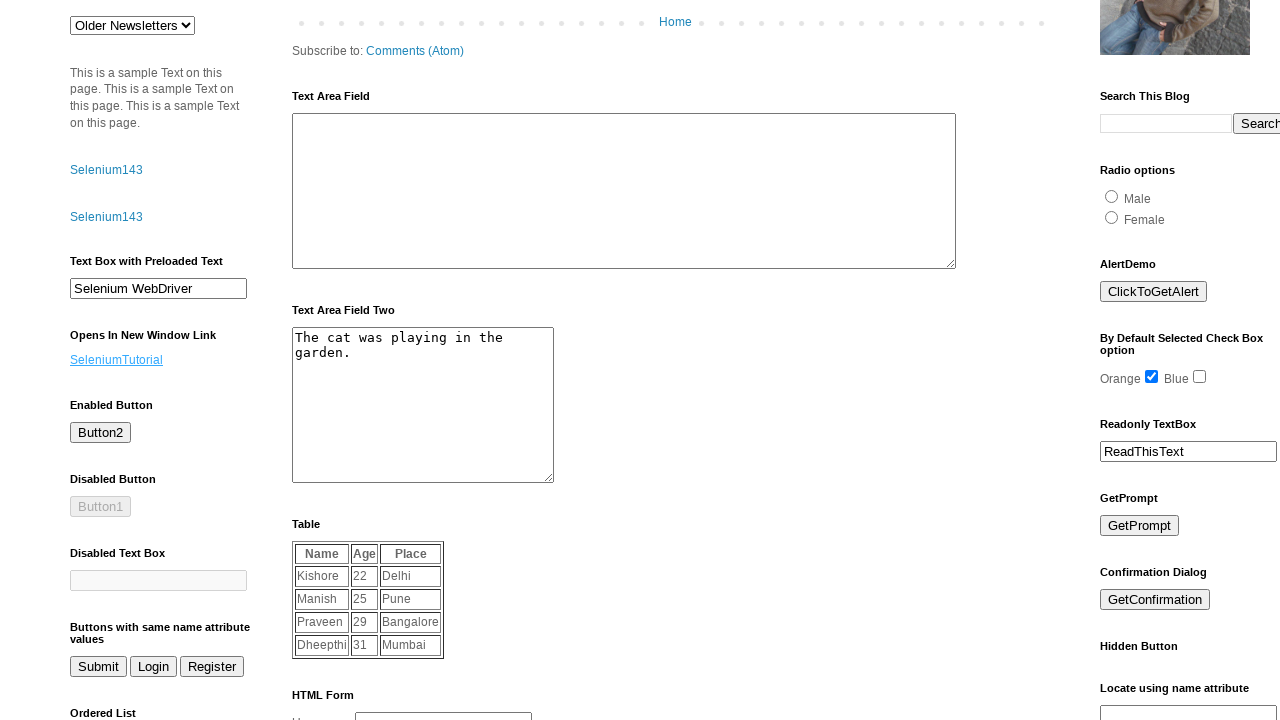

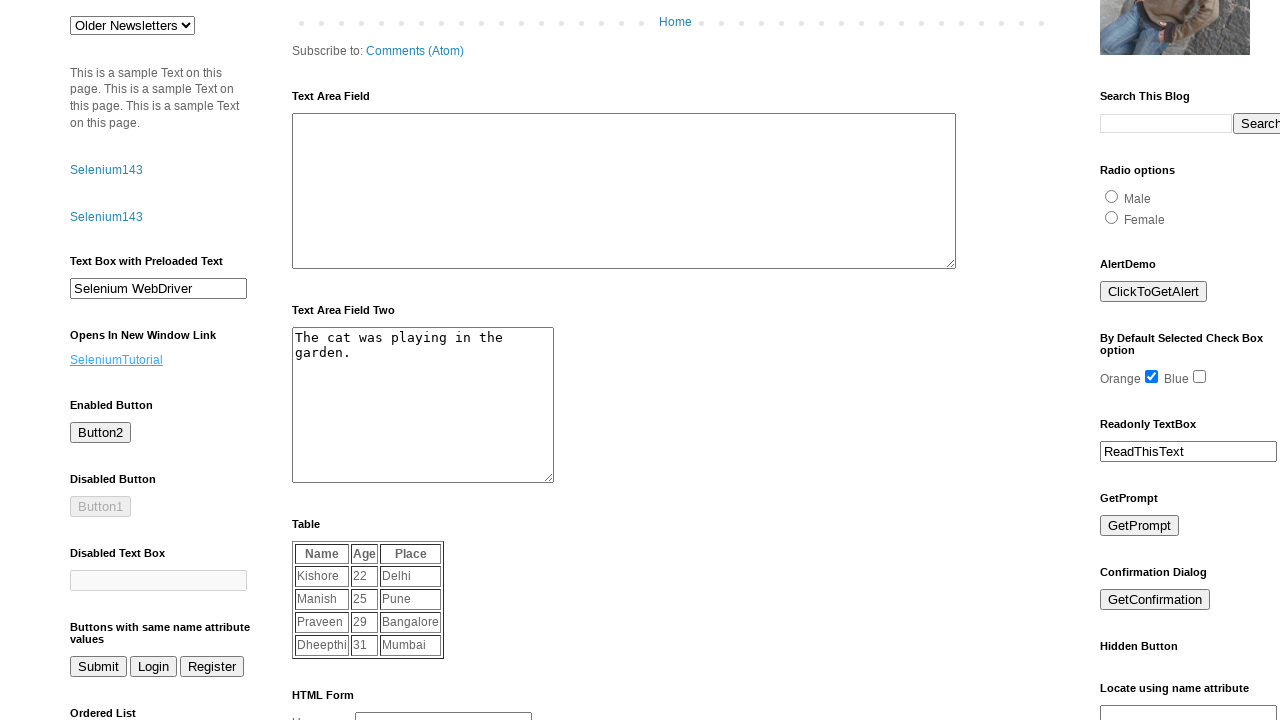